Navigates to a blog page and fills a text area field with text

Starting URL: https://omayo.blogspot.com/

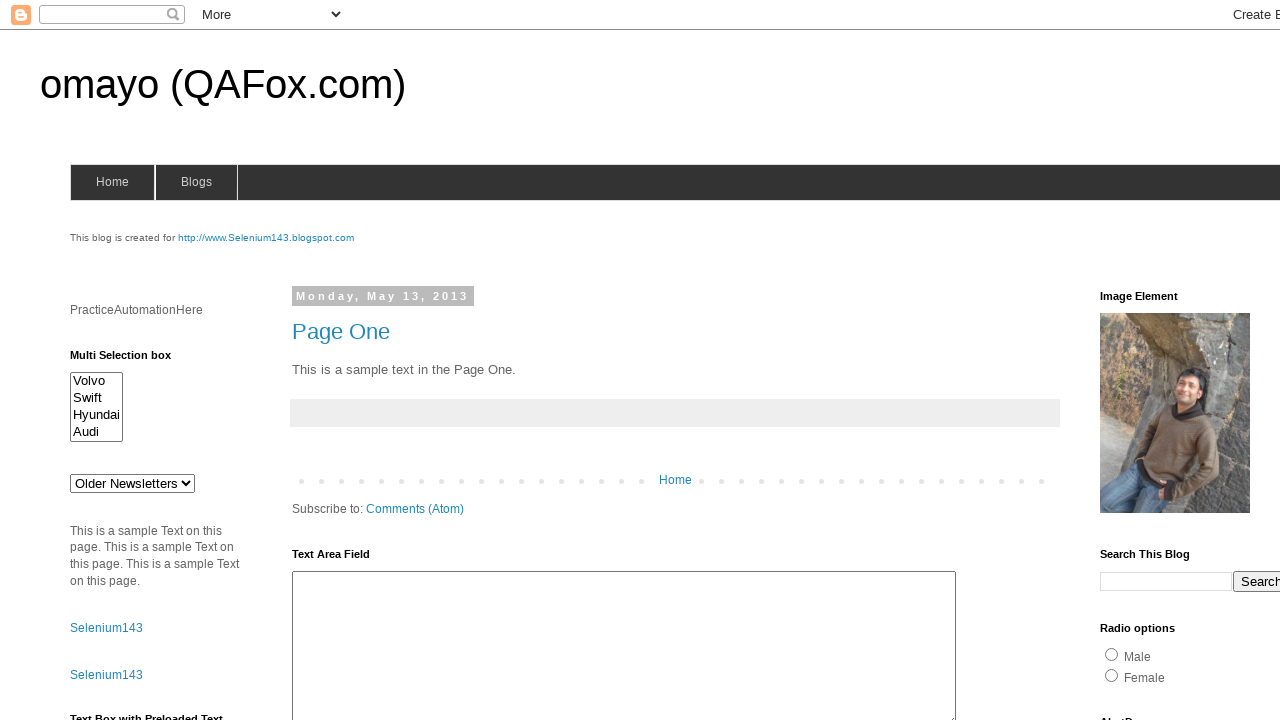

Navigated to blog page at https://omayo.blogspot.com/
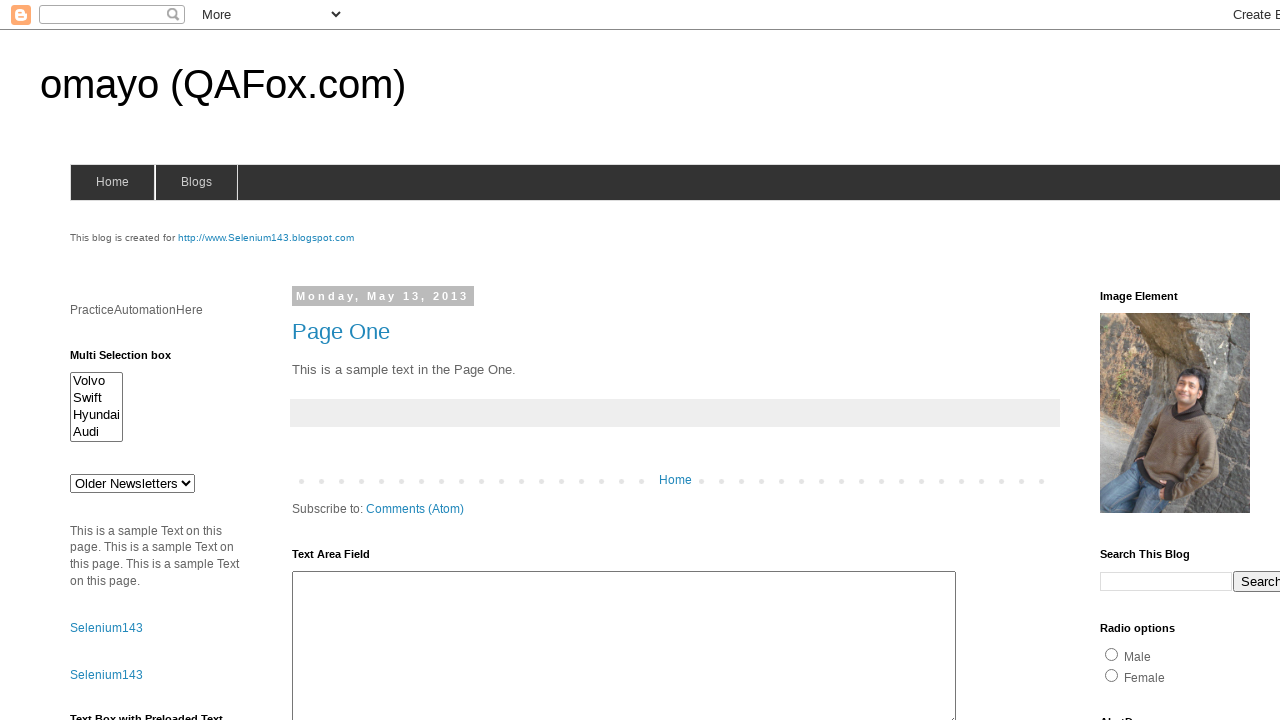

Filled text area field with 'Arun Motoori' on #ta1
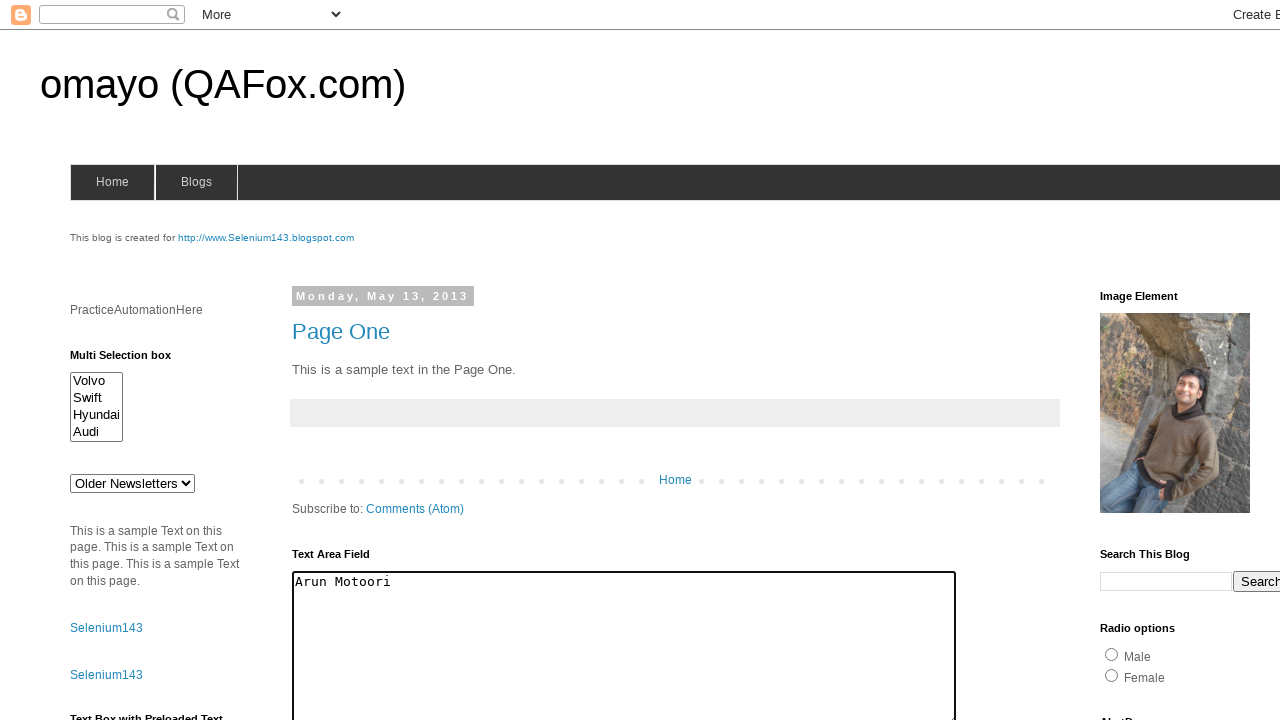

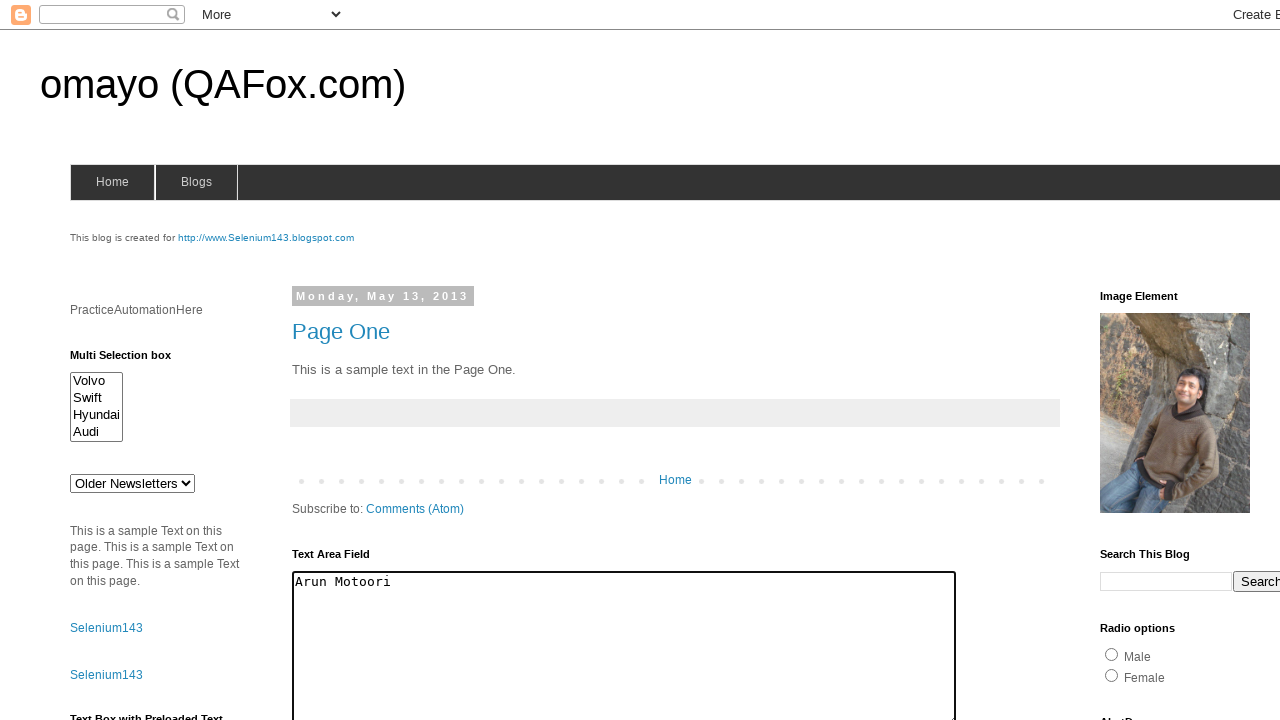